Navigates to W3Schools HTML tables tutorial page and verifies the customers table is present with its rows accessible

Starting URL: https://www.w3schools.com/html/html_tables.asp

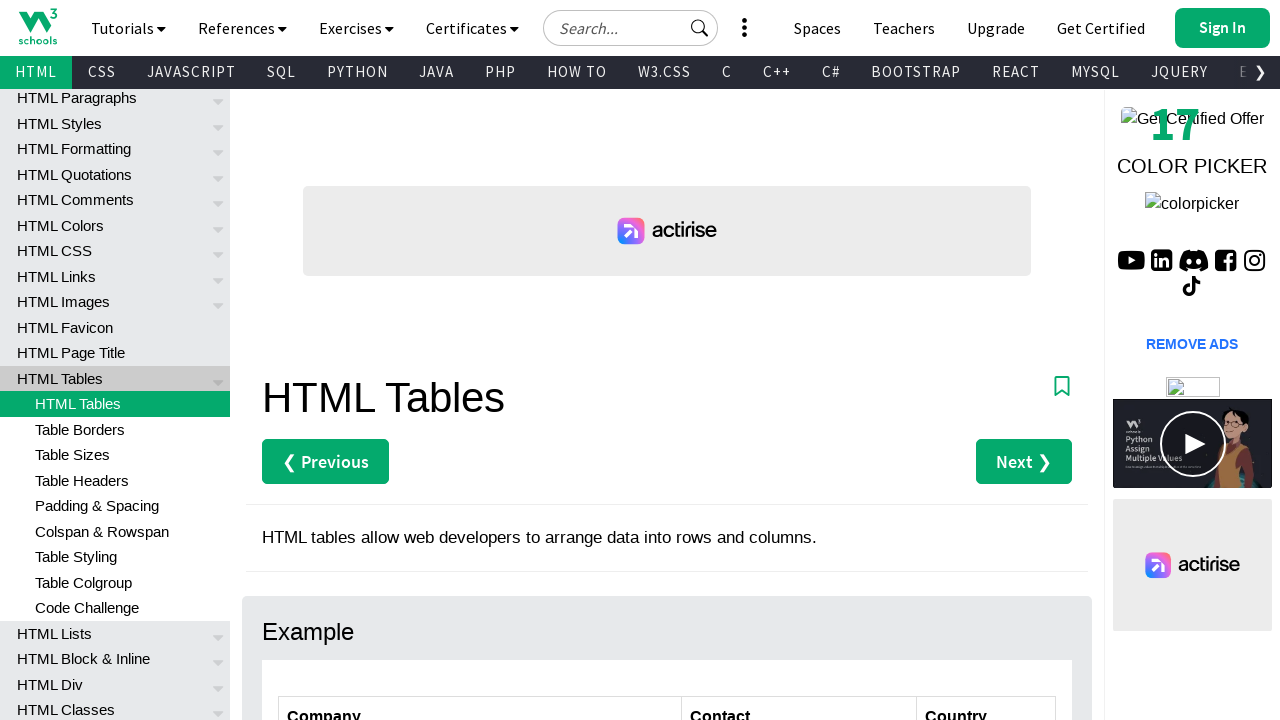

Navigated to W3Schools HTML tables tutorial page
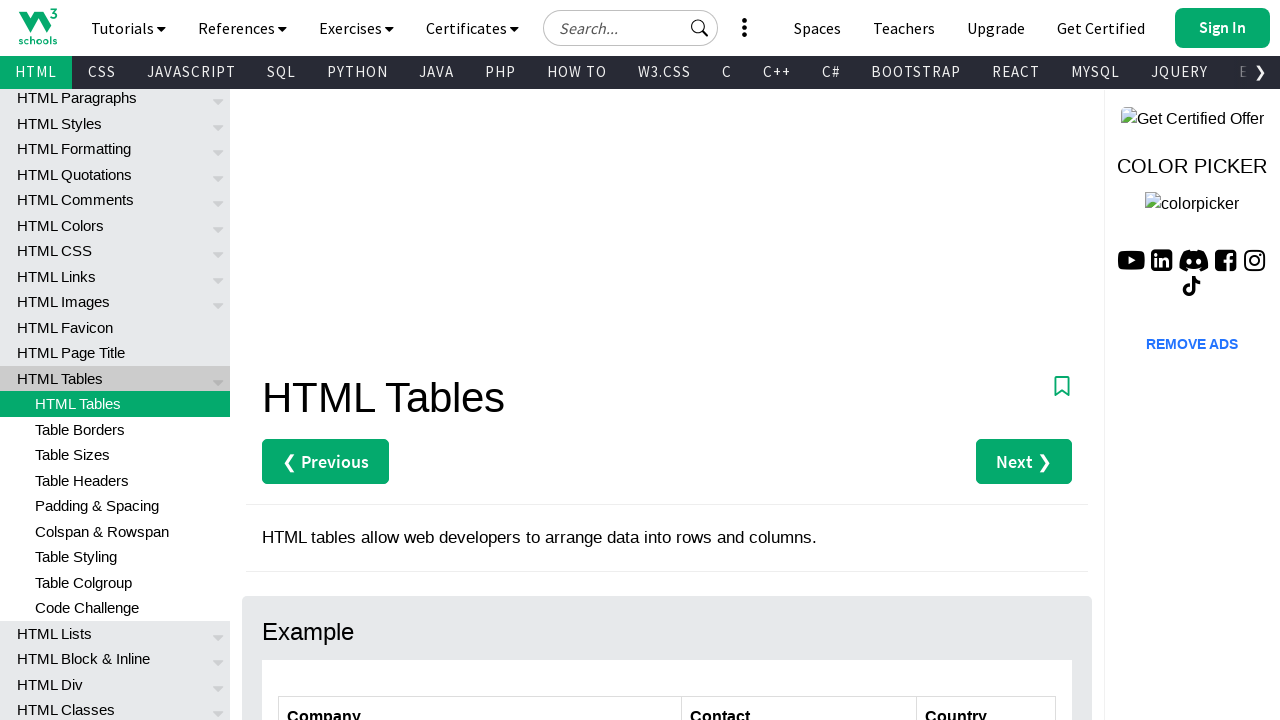

Customers table element became visible
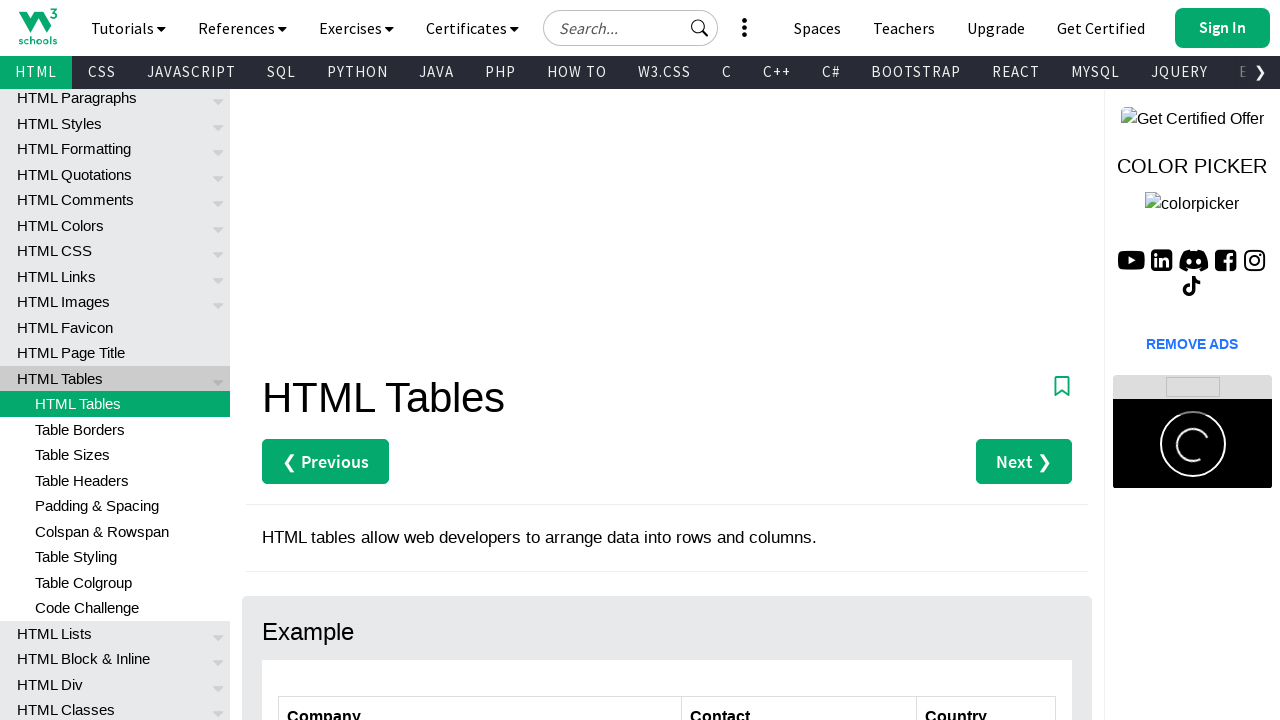

Located all table rows in customers table
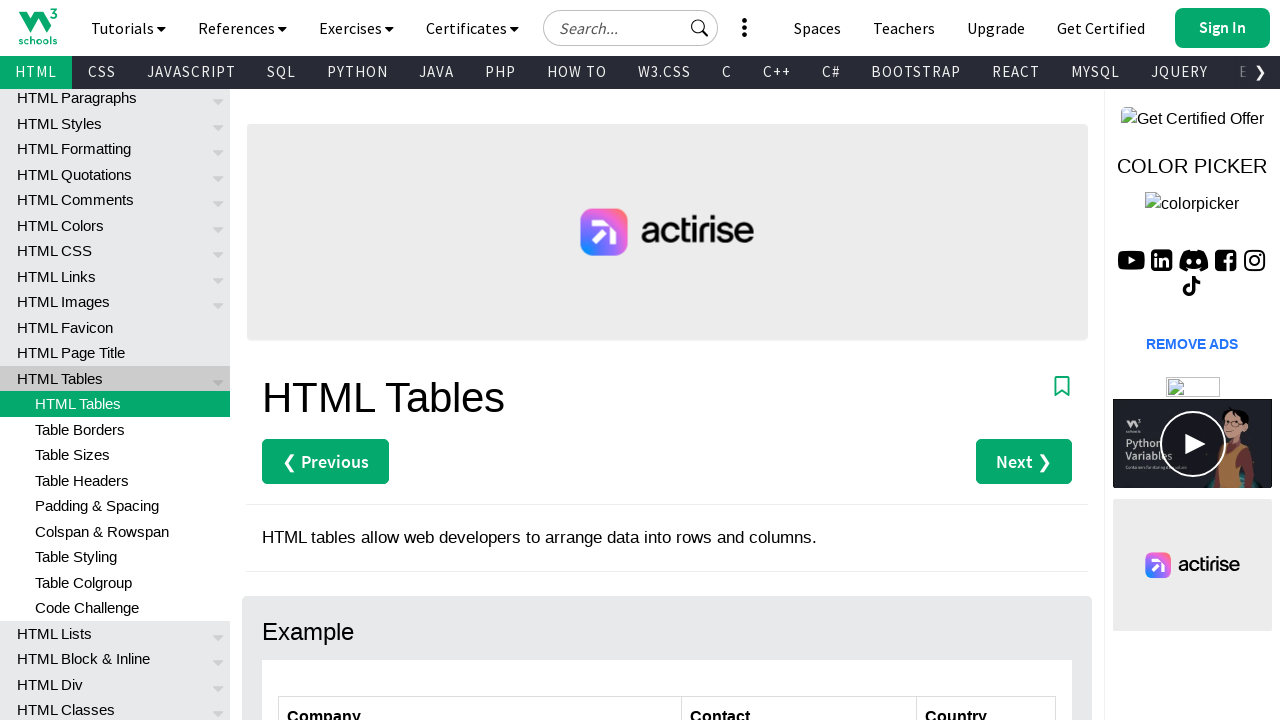

First table row became available
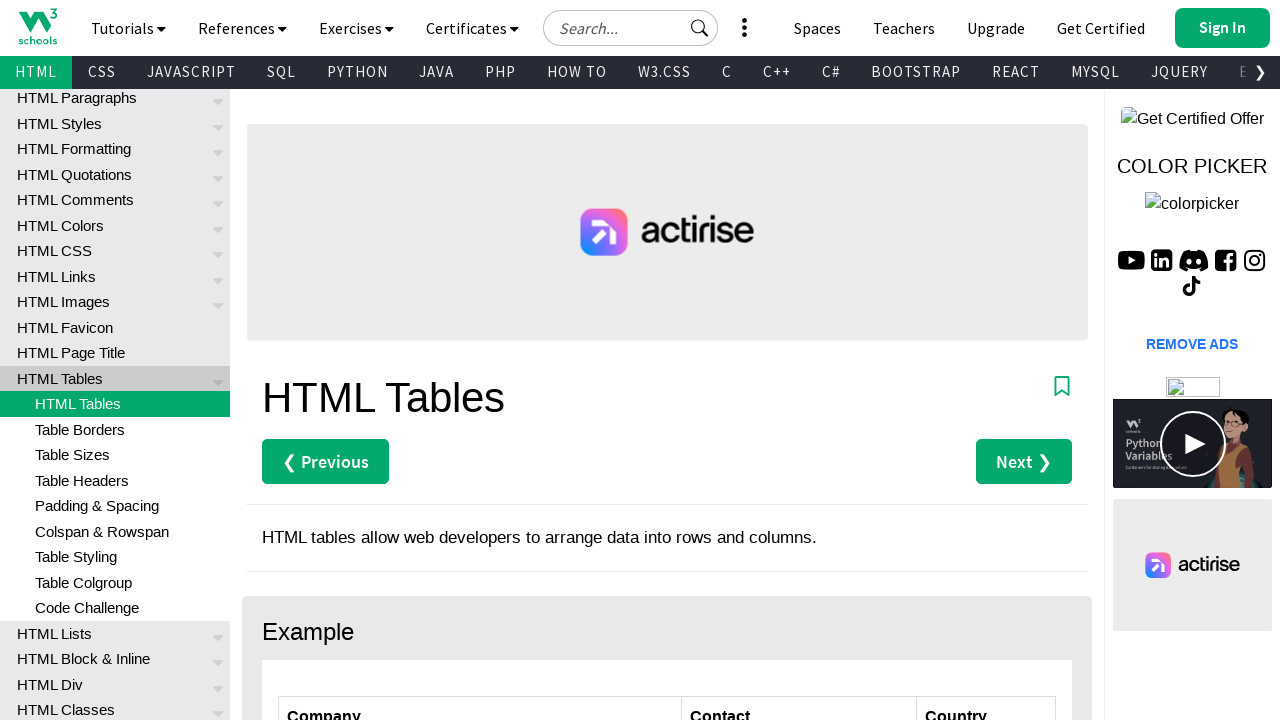

Clicked first data cell in customers table to verify interactivity at (480, 360) on xpath=//*[@id='customers']/tbody/tr[2]/td[1]
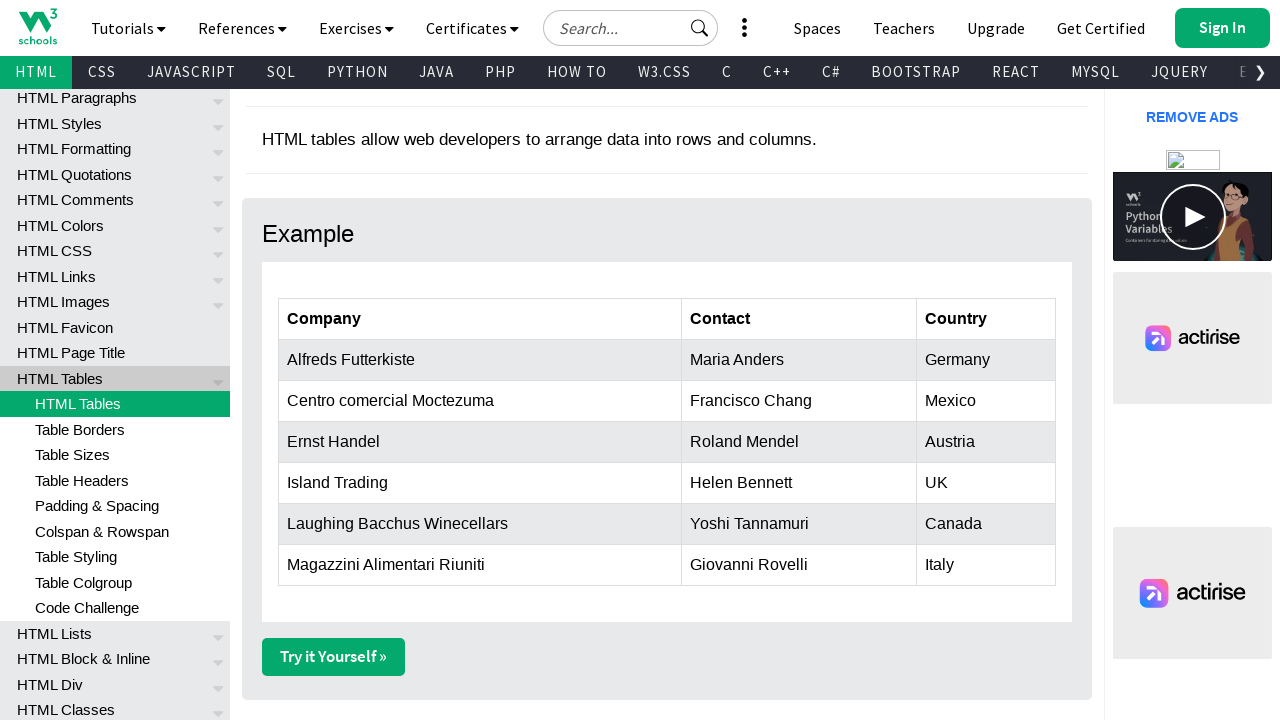

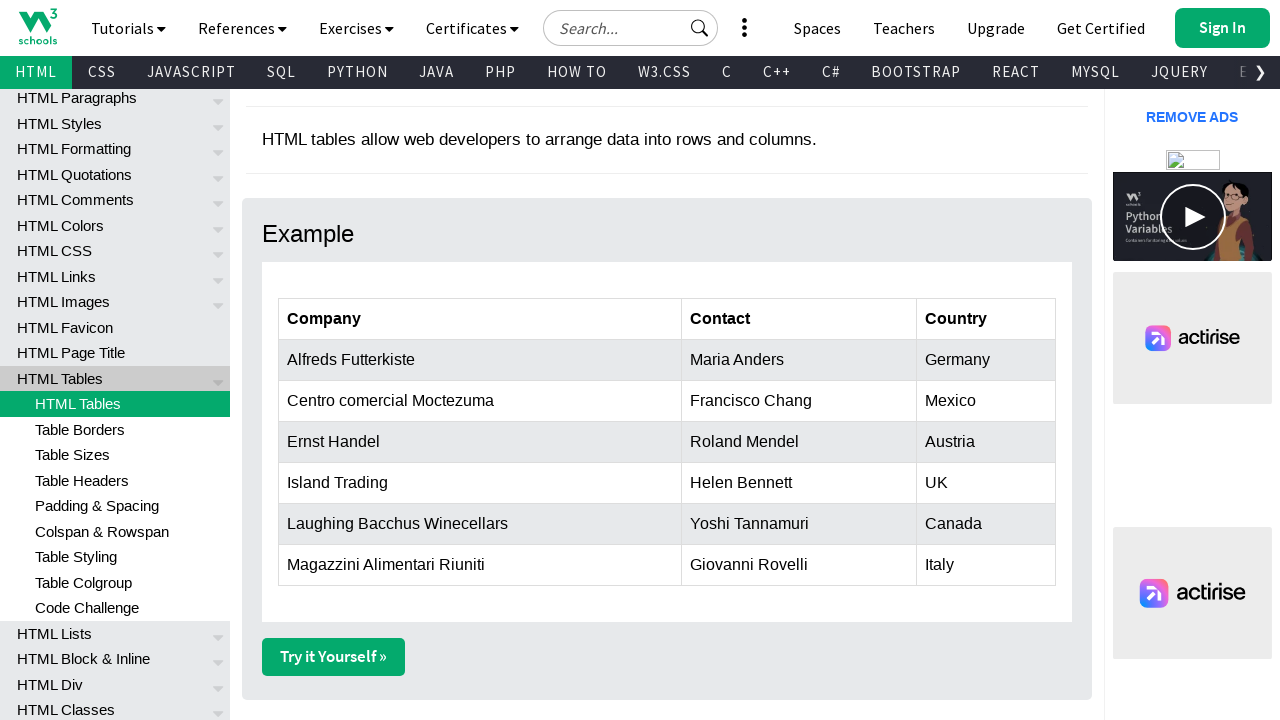